Tests multi-select dropdown functionality by selecting car type, selecting multiple countries, and moving them between two select lists

Starting URL: http://only-testing-blog.blogspot.com/2014/01/textbox.html?

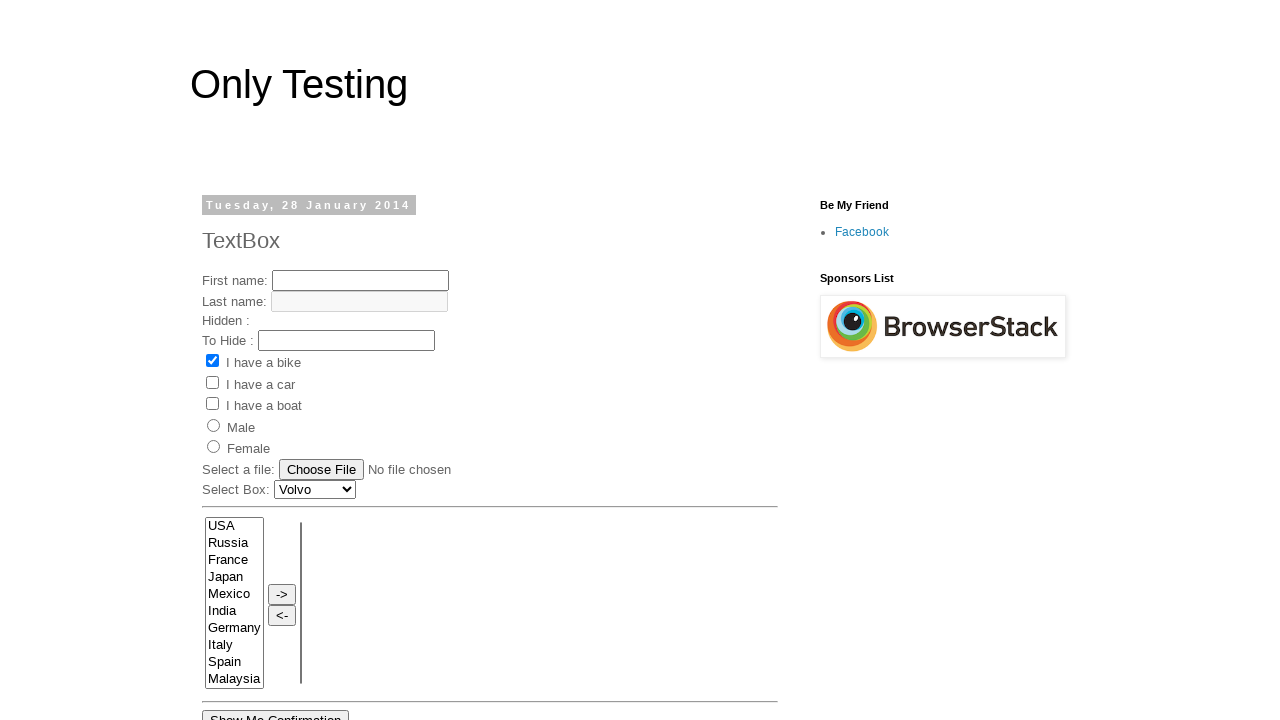

Selected 'Renault' from car type dropdown on #Carlist
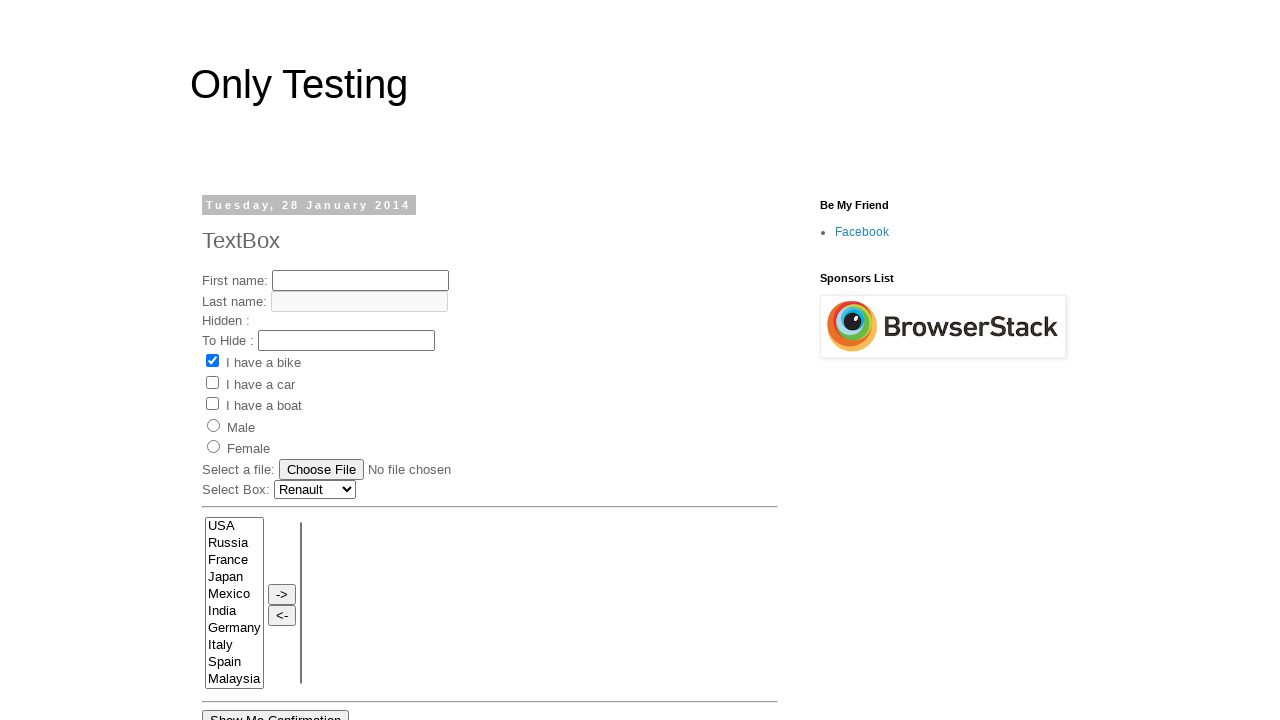

Selected multiple countries (France, Germany, Italy, Spain) from the source list on select[name='FromLB']
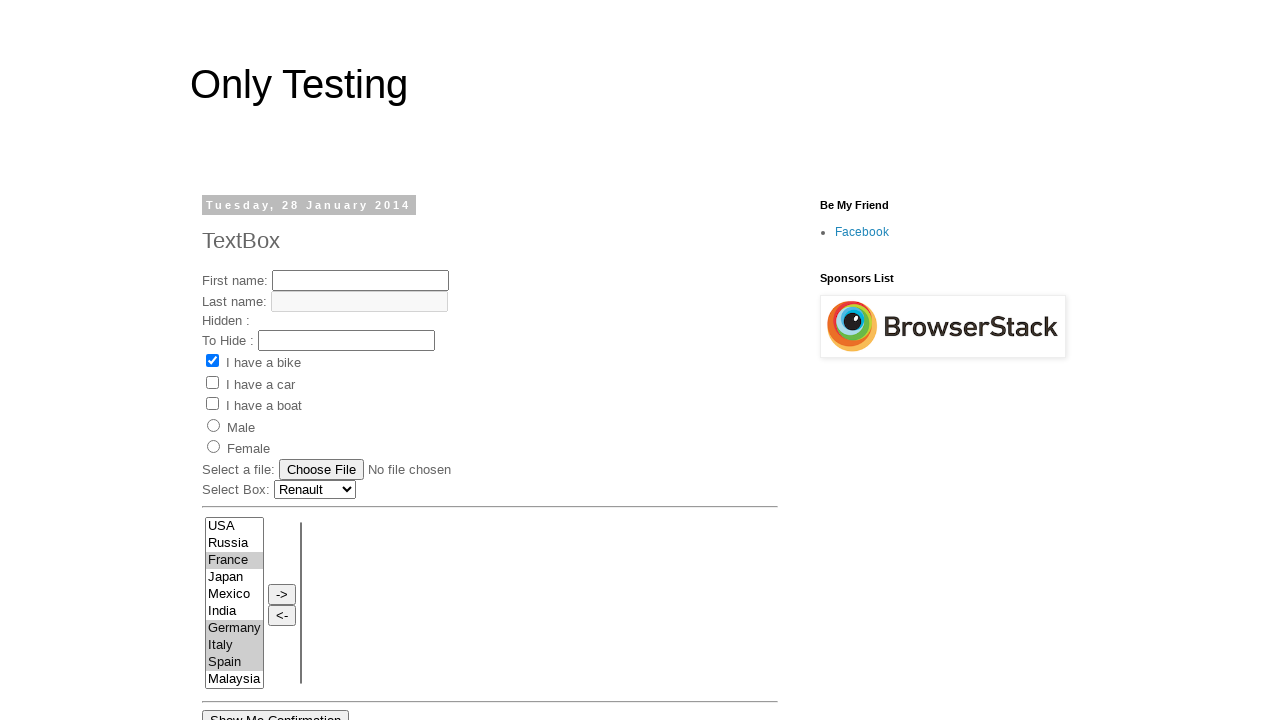

Clicked the move button to transfer selected countries to the destination list at (282, 594) on input[onclick='move(this.form.FromLB,this.form.ToLB)']
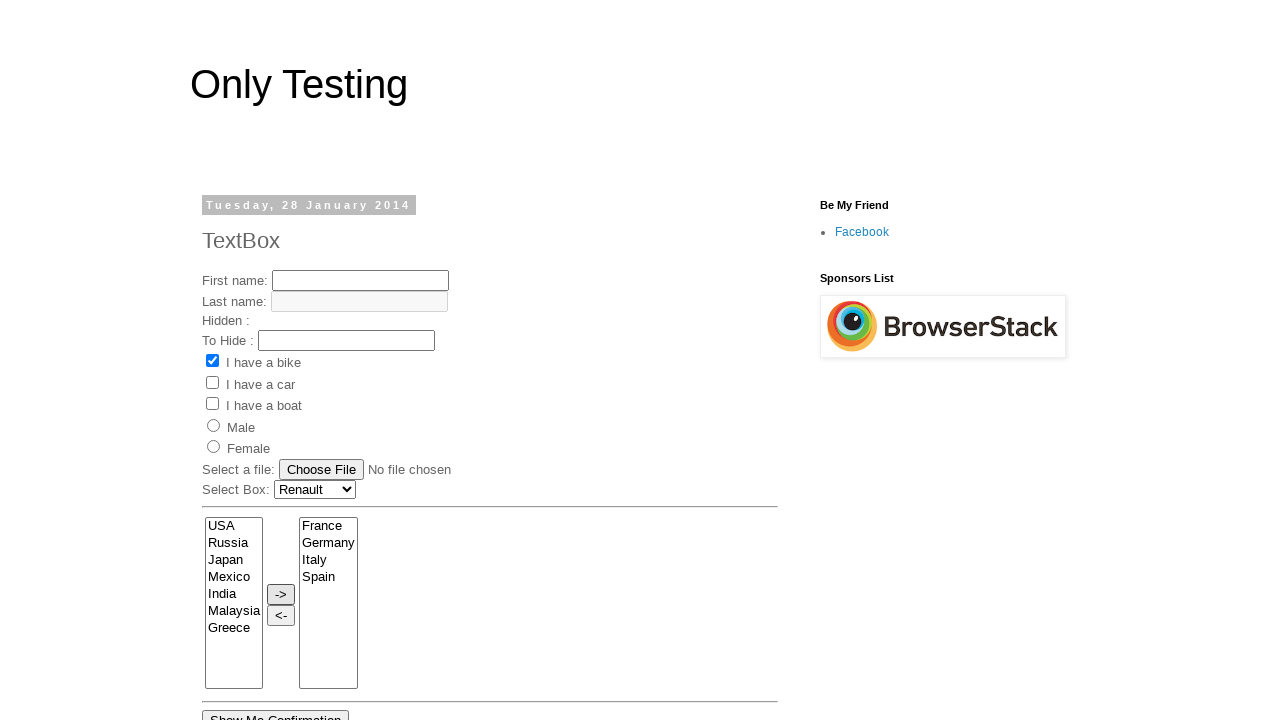

Waited 500ms for the country transfer to complete
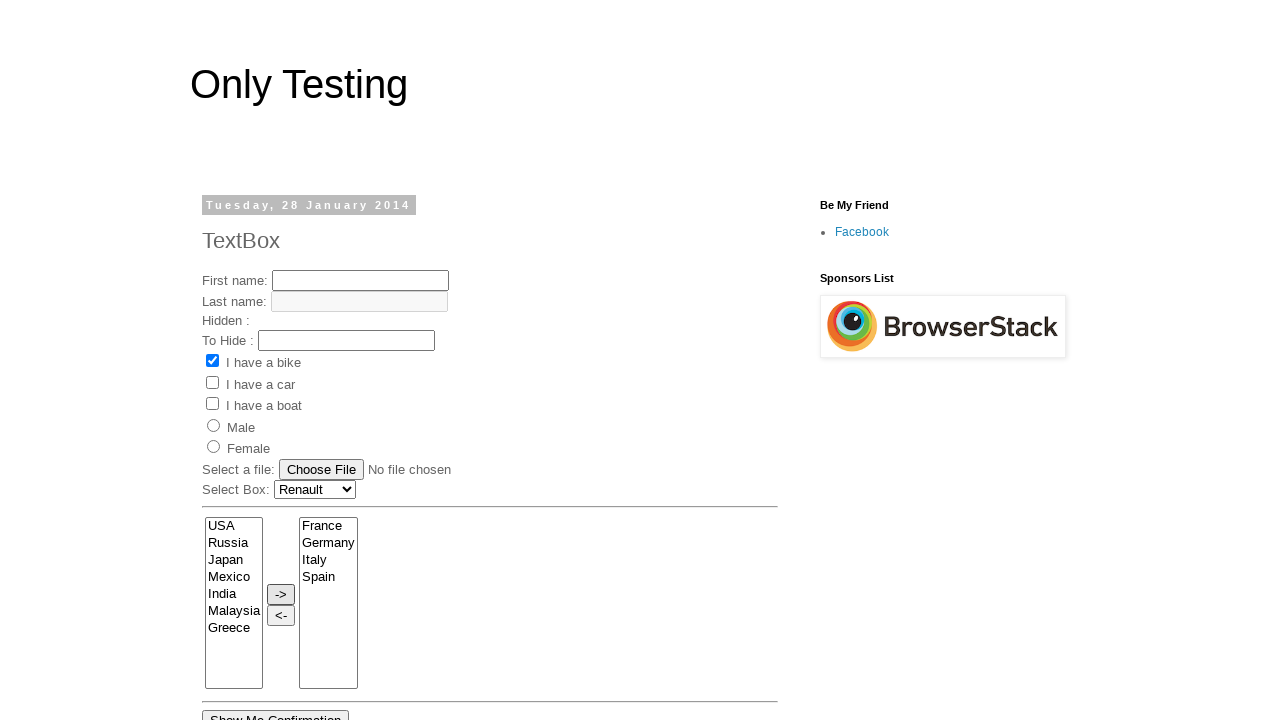

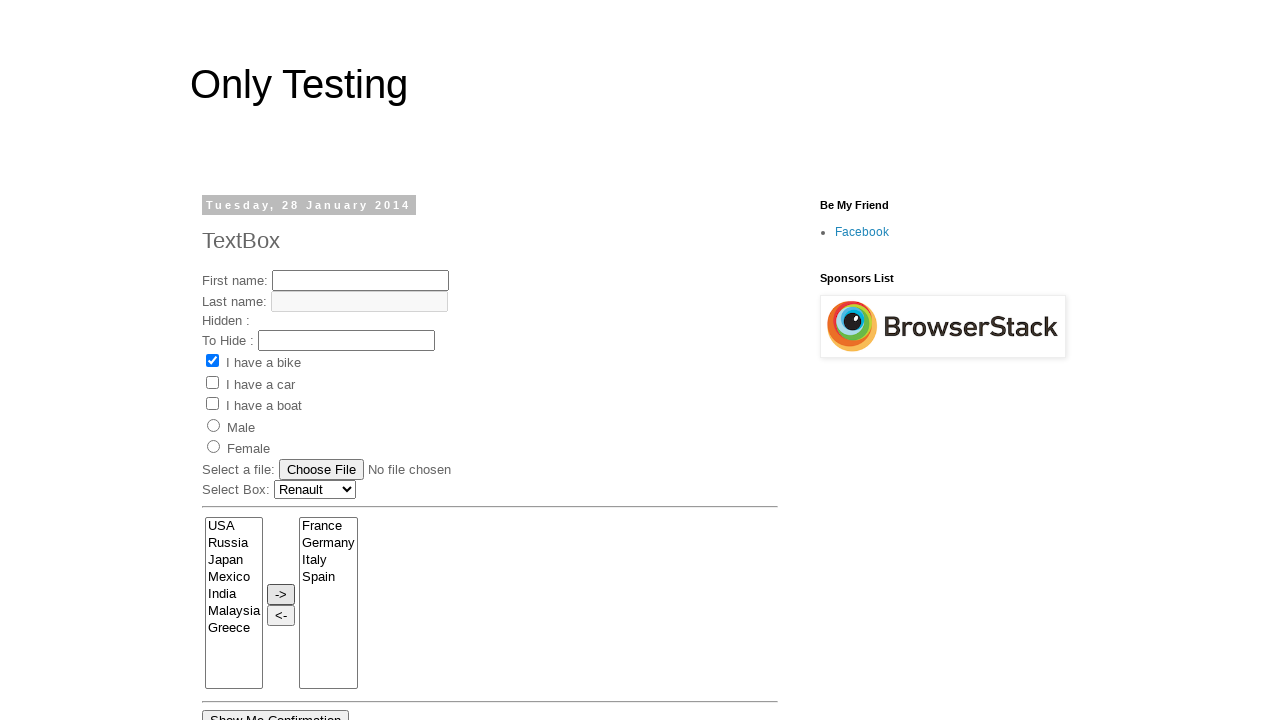